Navigates to the Deque website homepage and verifies the page has loaded by checking for the presence of the body element with a 'home' class.

Starting URL: https://www.deque.com/

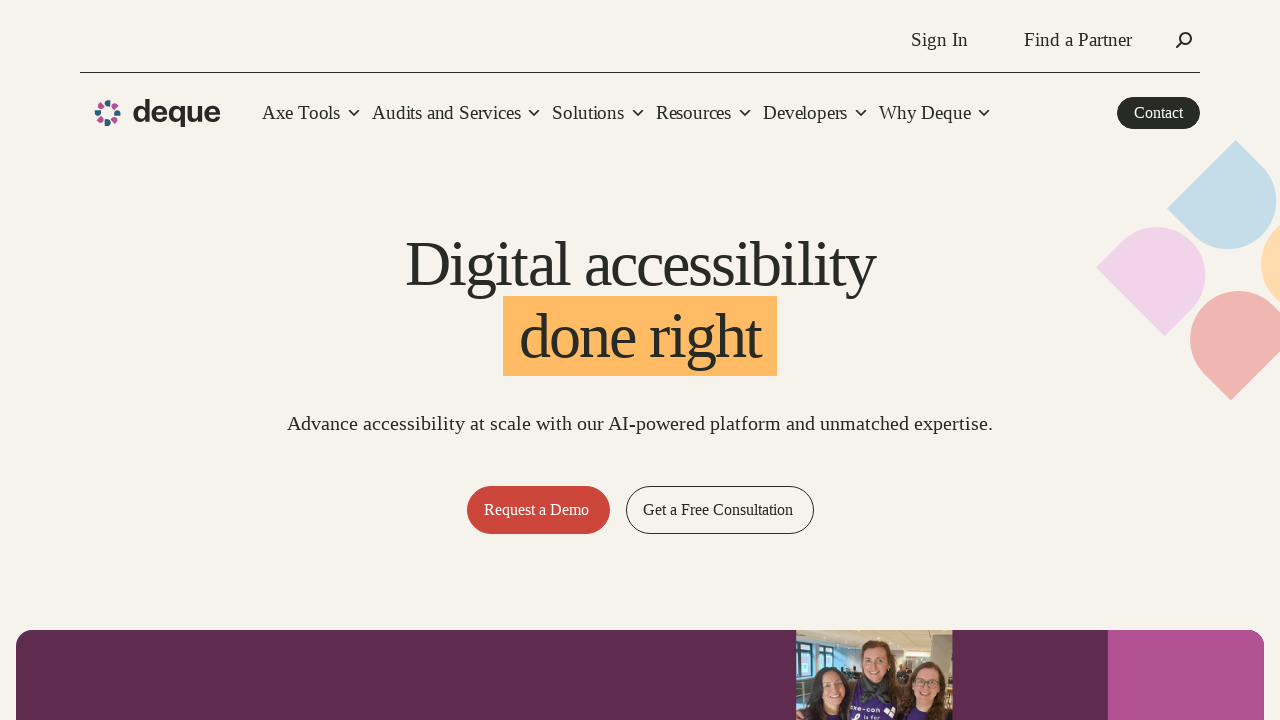

Navigated to Deque website homepage
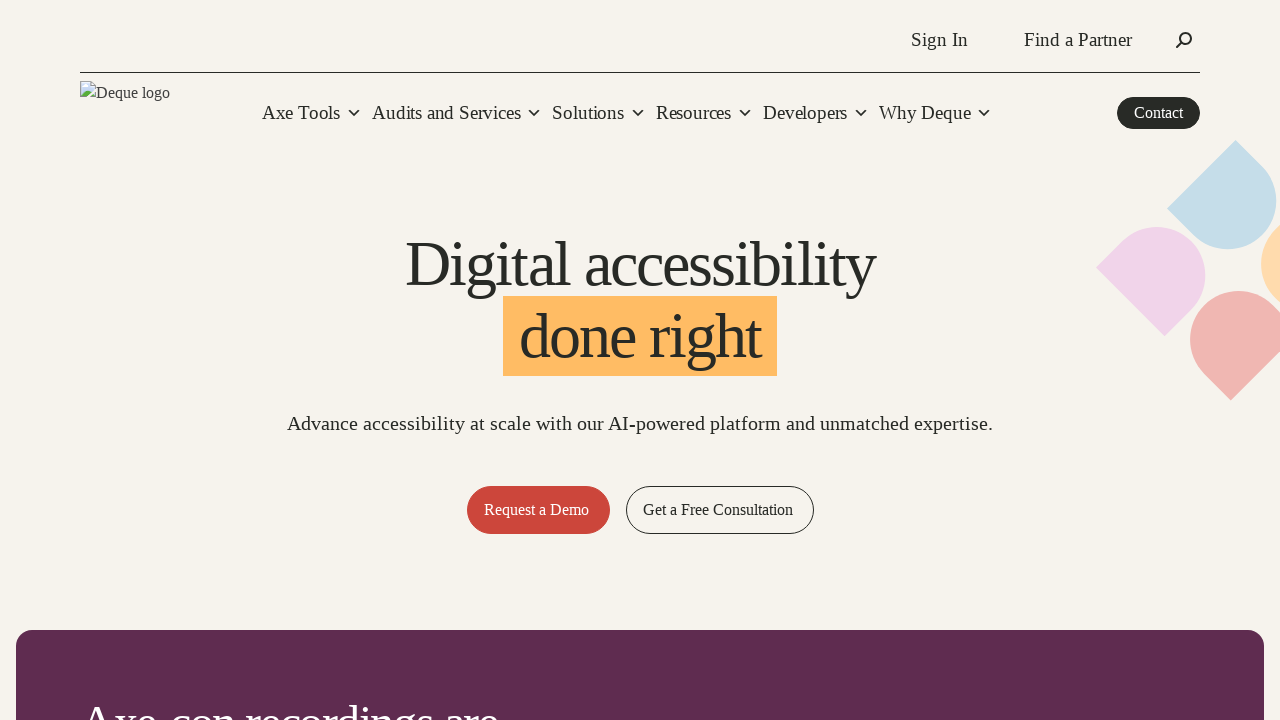

Verified body element with 'home' class is present - homepage loaded successfully
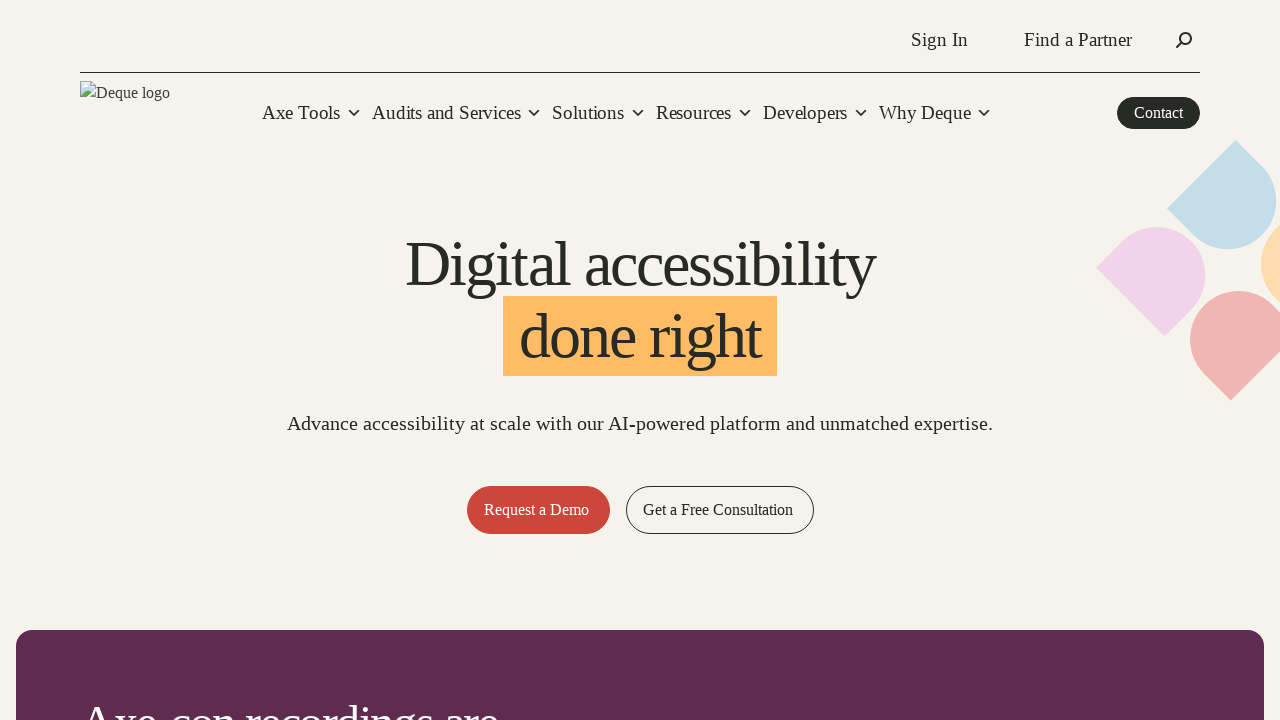

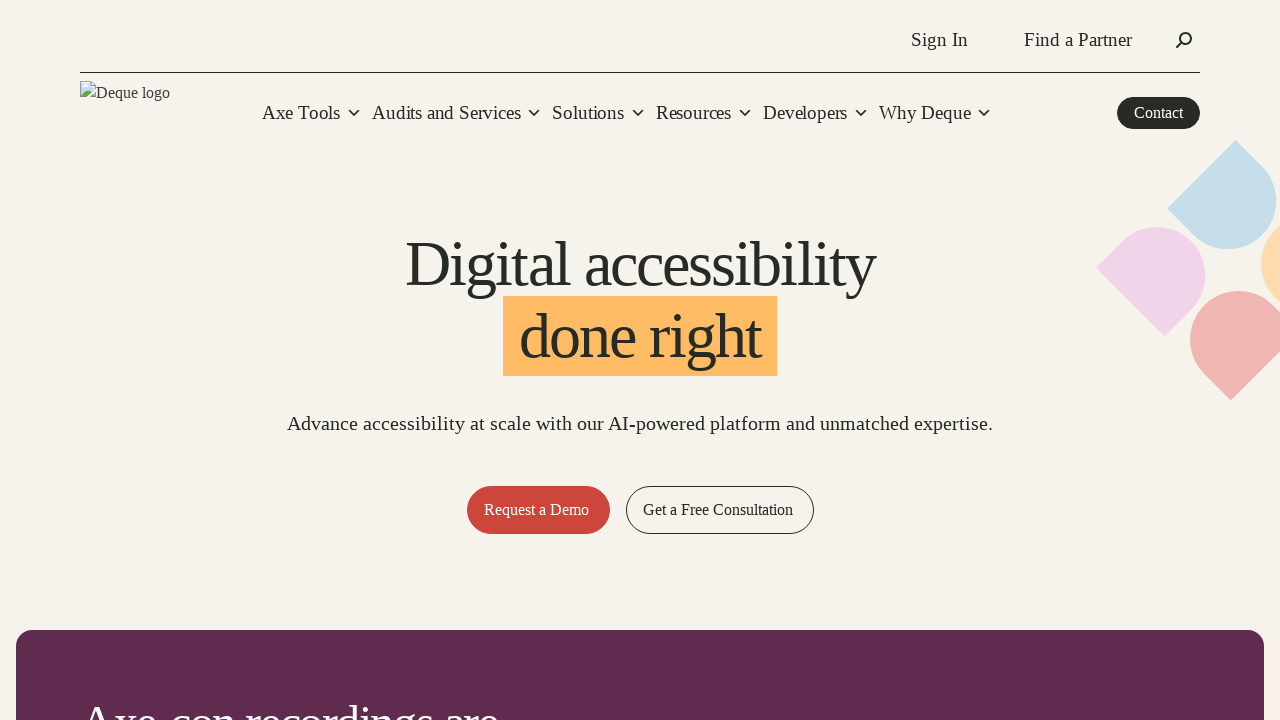